Tests double-click functionality on a button element

Starting URL: https://testkru.com/Elements/Buttons

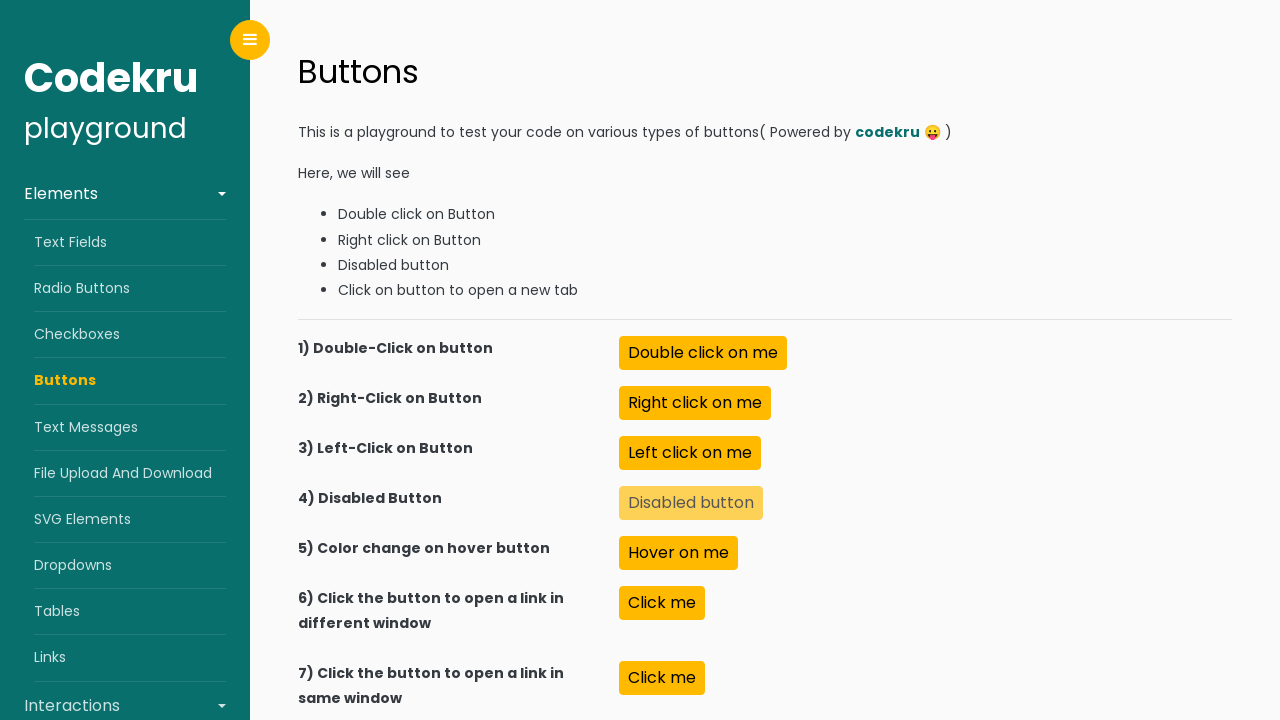

Located double-click button element
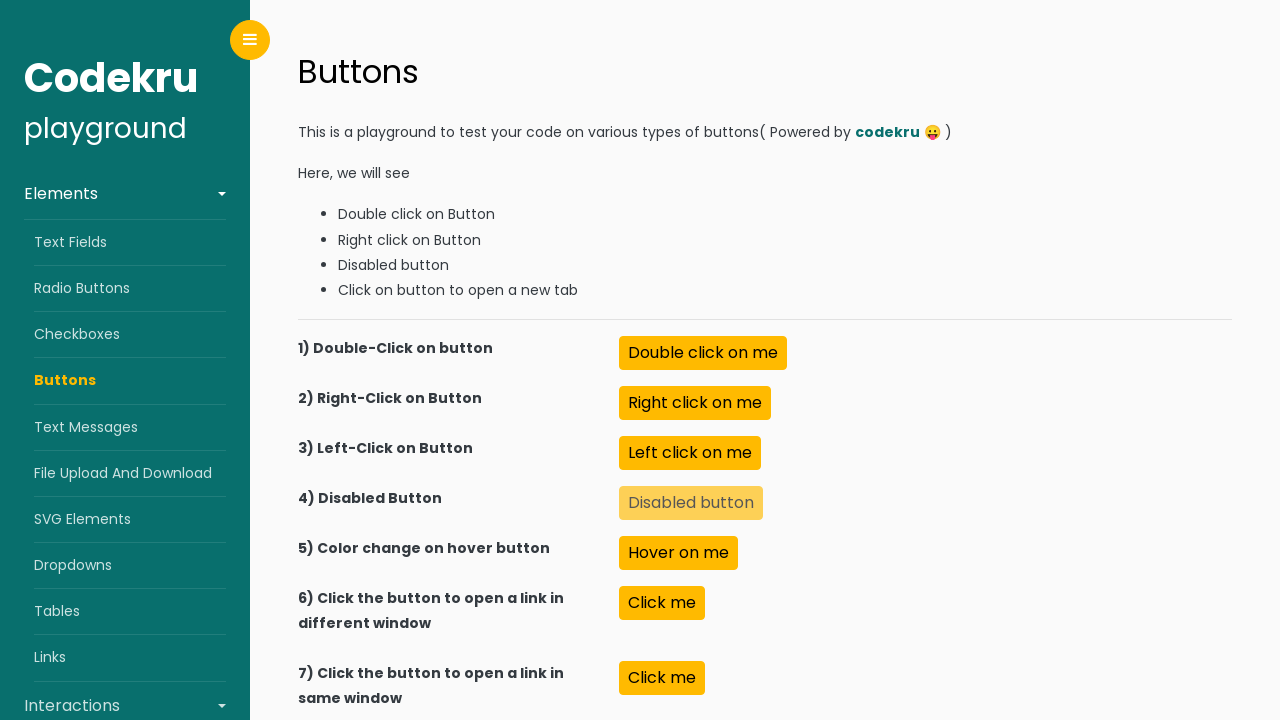

Performed double-click on button element at (703, 353) on #doubleClick
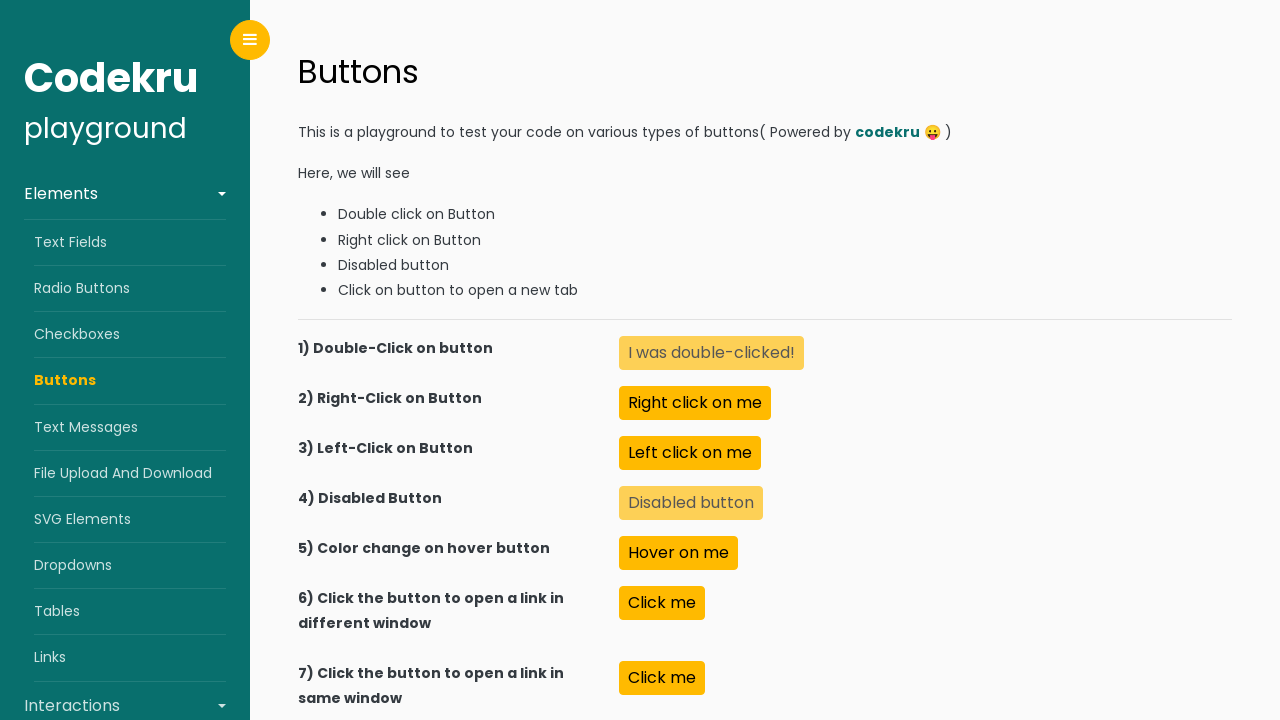

Retrieved updated text content after double-click
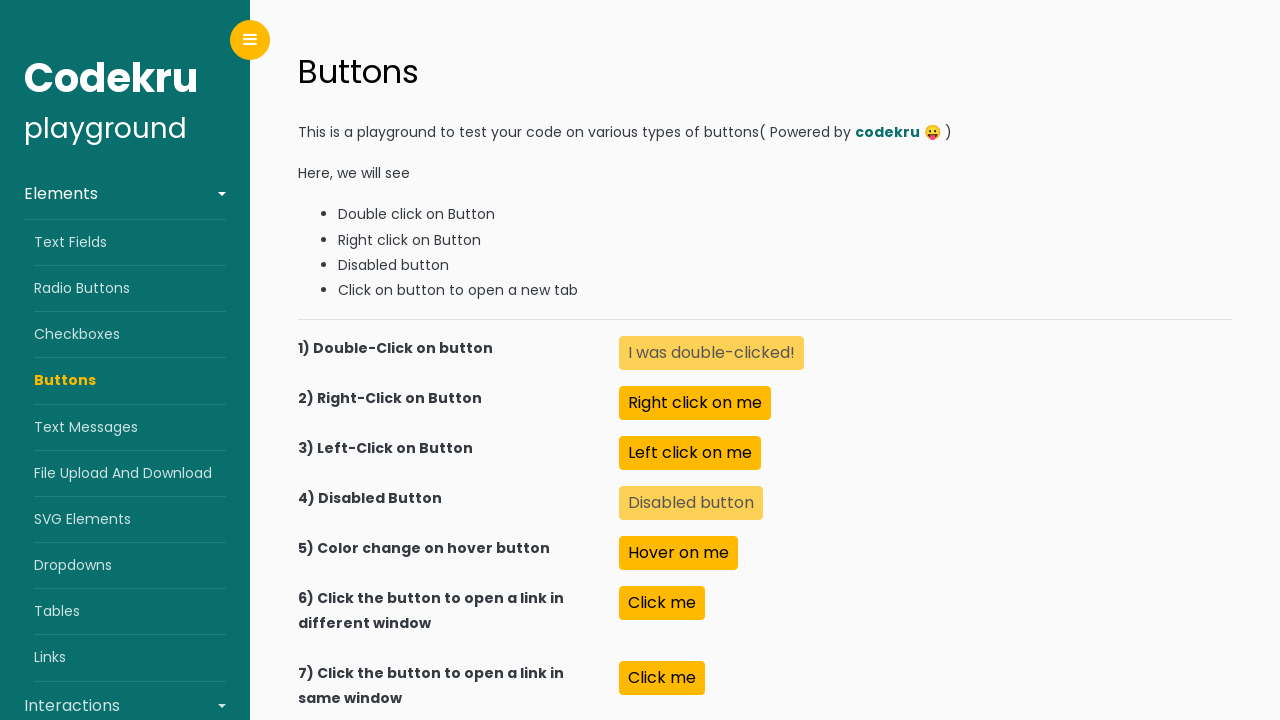

Printed text content: I was double-clicked!
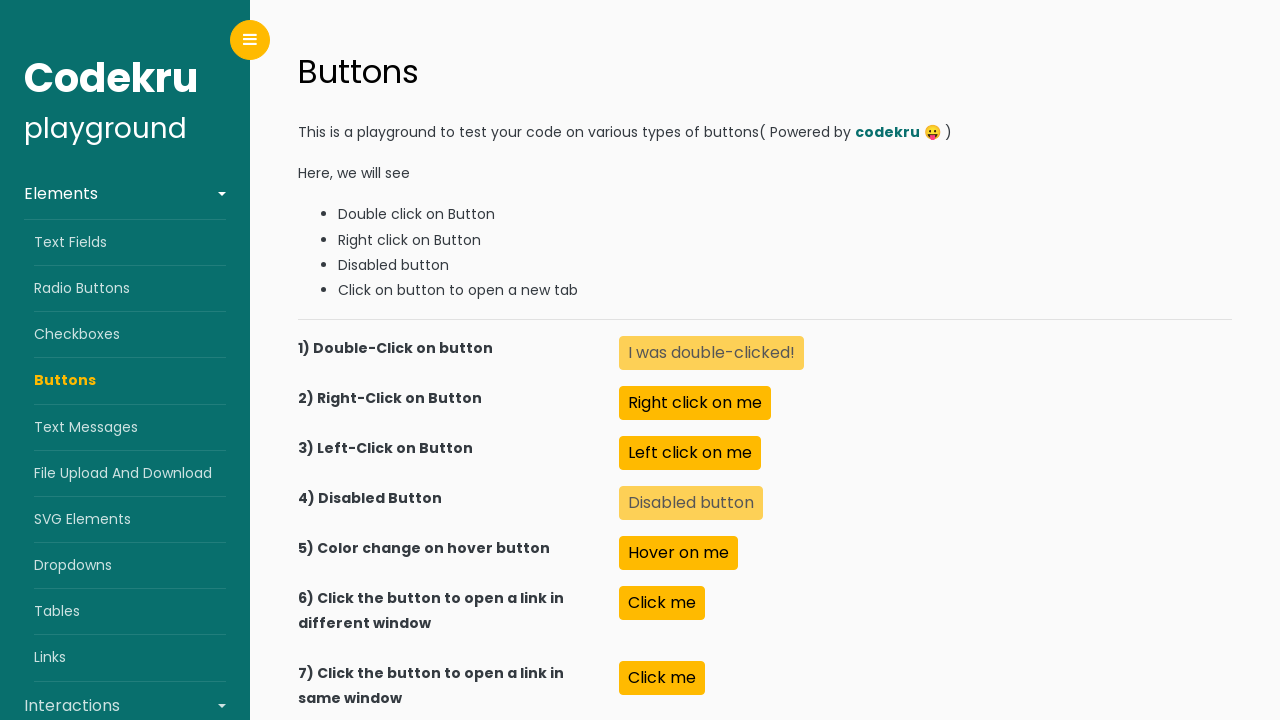

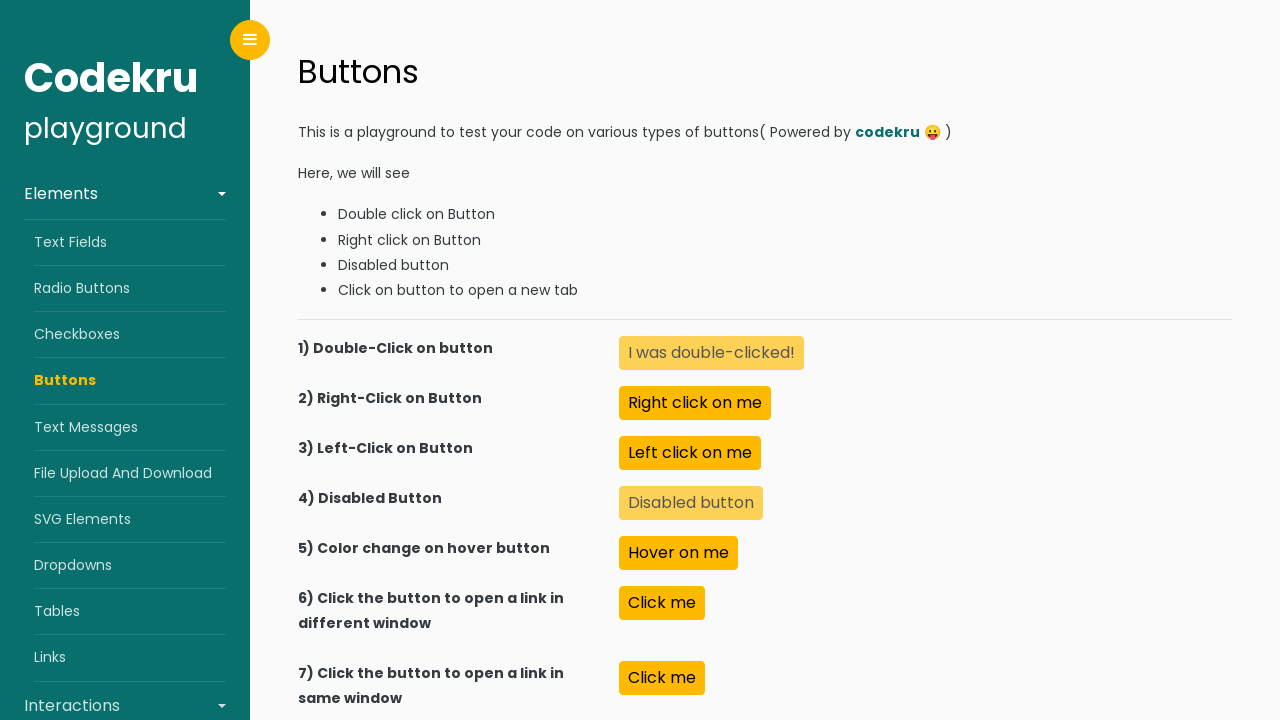